Tests the add/remove elements functionality by clicking the Add Element button to create a Delete button, then clicking the Delete button to remove it

Starting URL: https://the-internet.herokuapp.com/add_remove_elements/

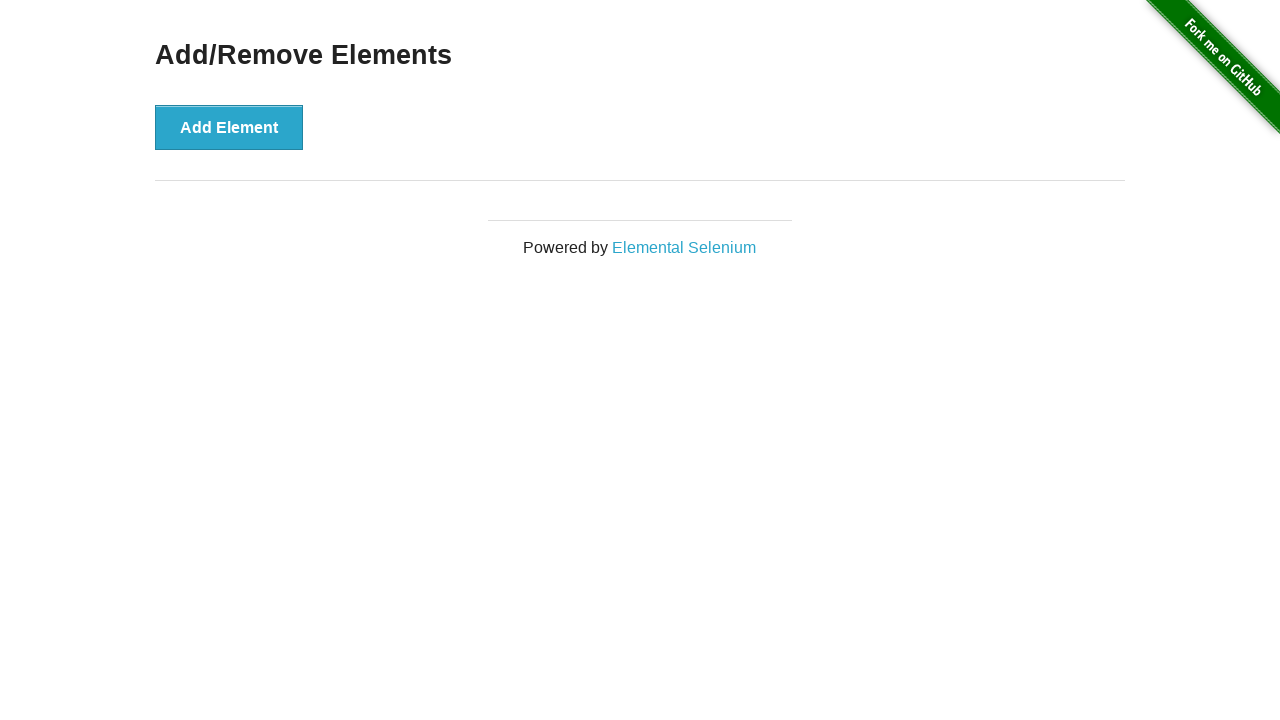

Clicked Add Element button to create a Delete button at (229, 127) on button[onclick='addElement()']
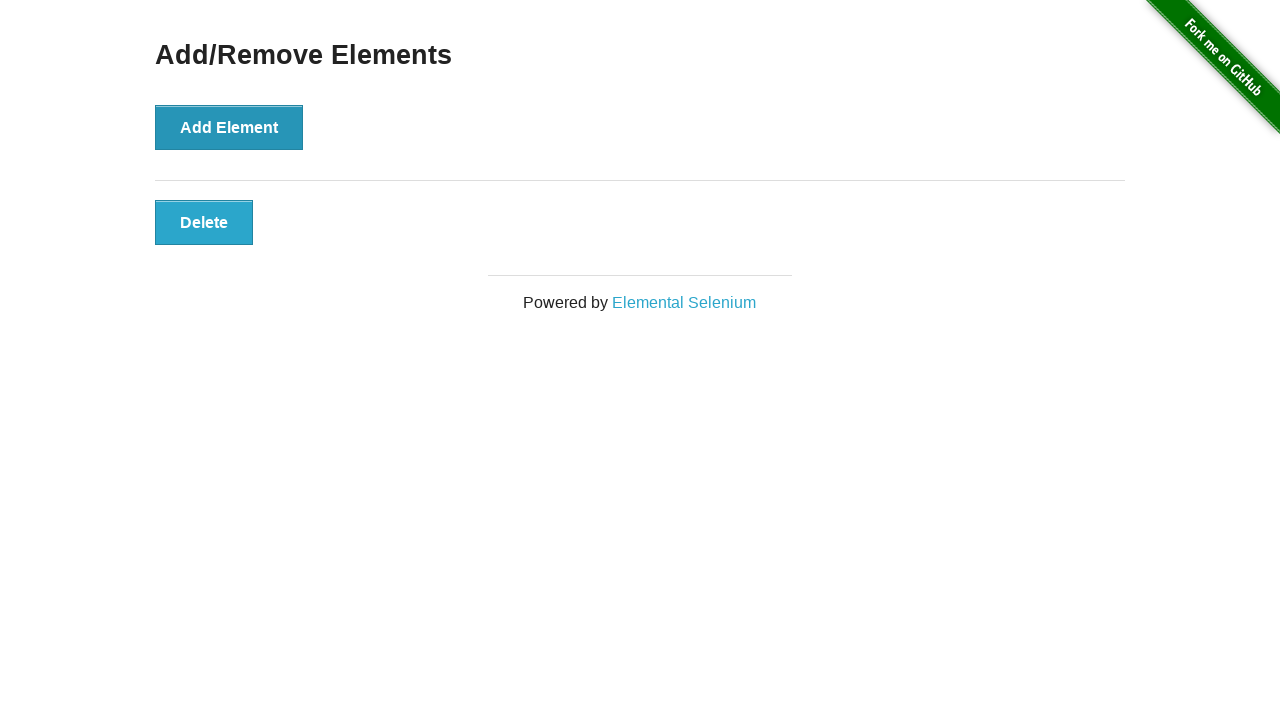

Delete button appeared after clicking Add Element
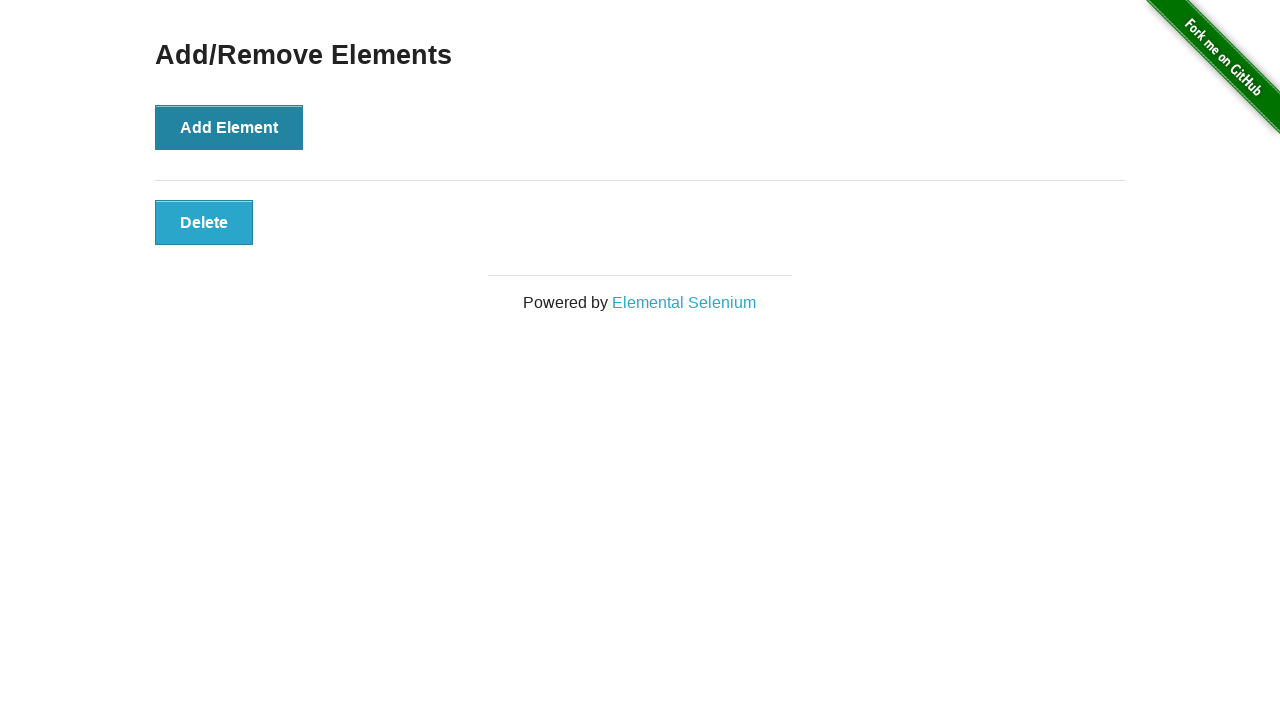

Located the Delete button element
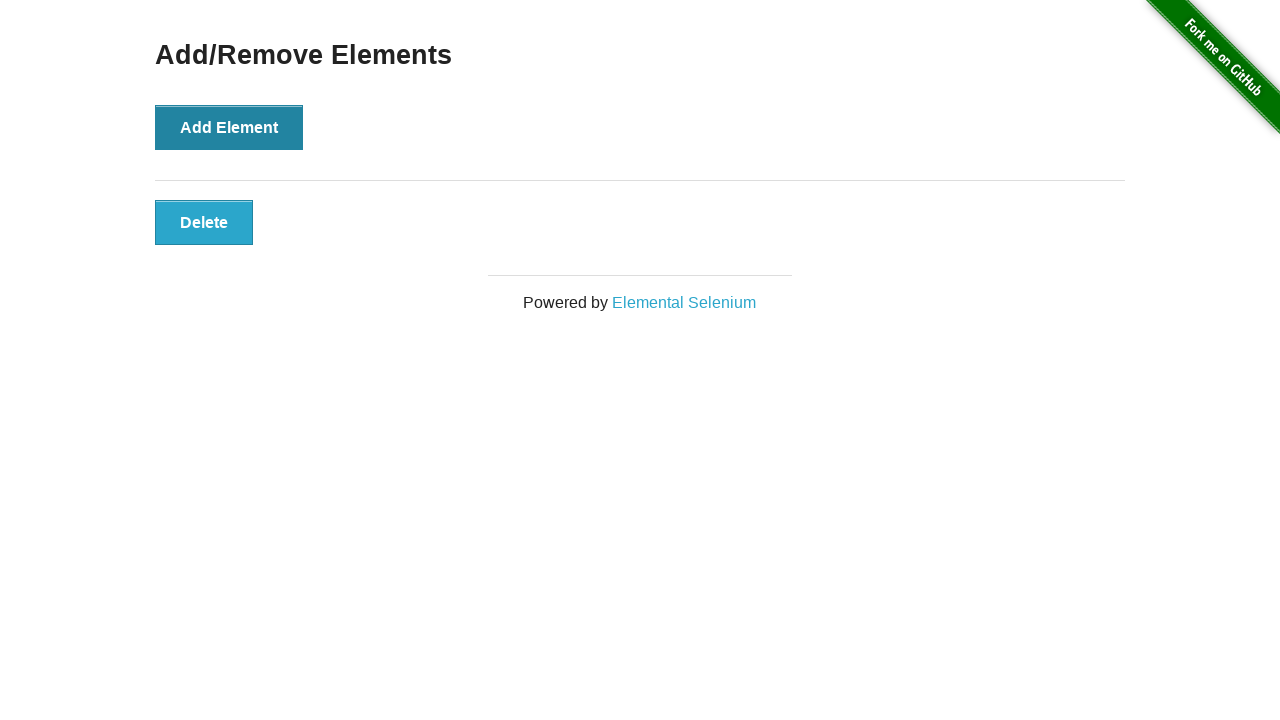

Verified Delete button is visible
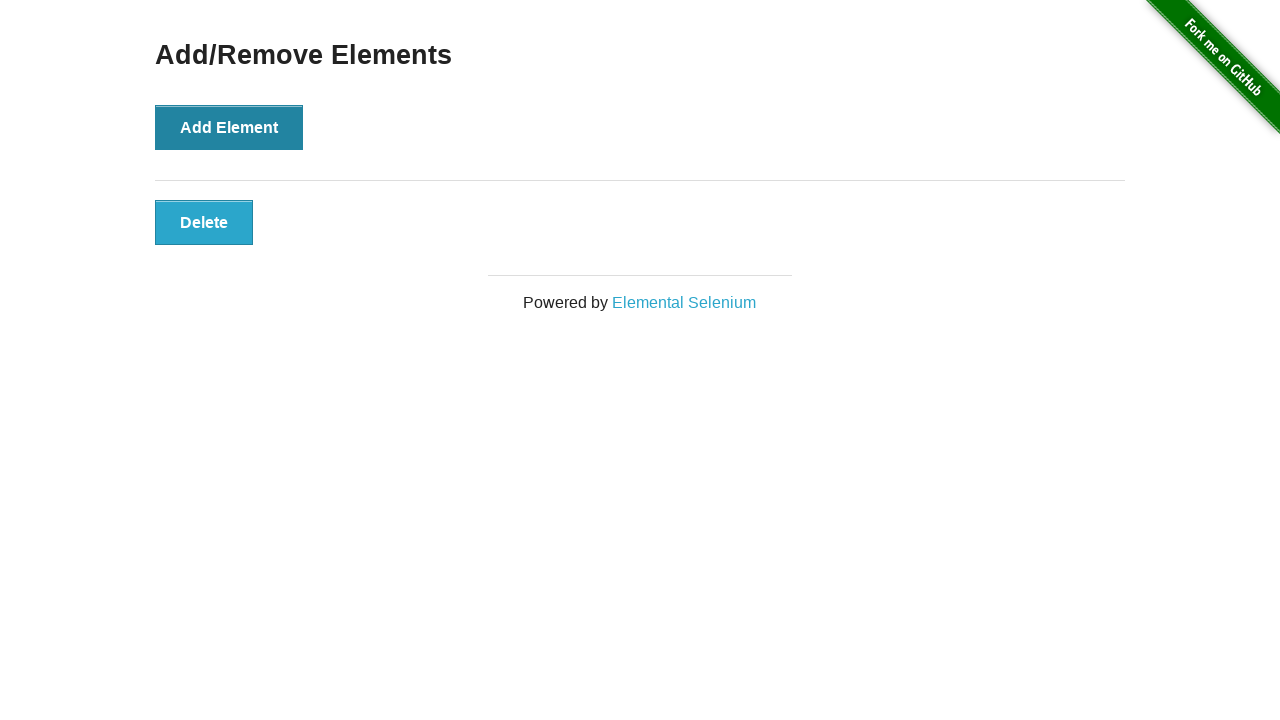

Clicked Delete button to remove the dynamically added element at (204, 222) on button.added-manually
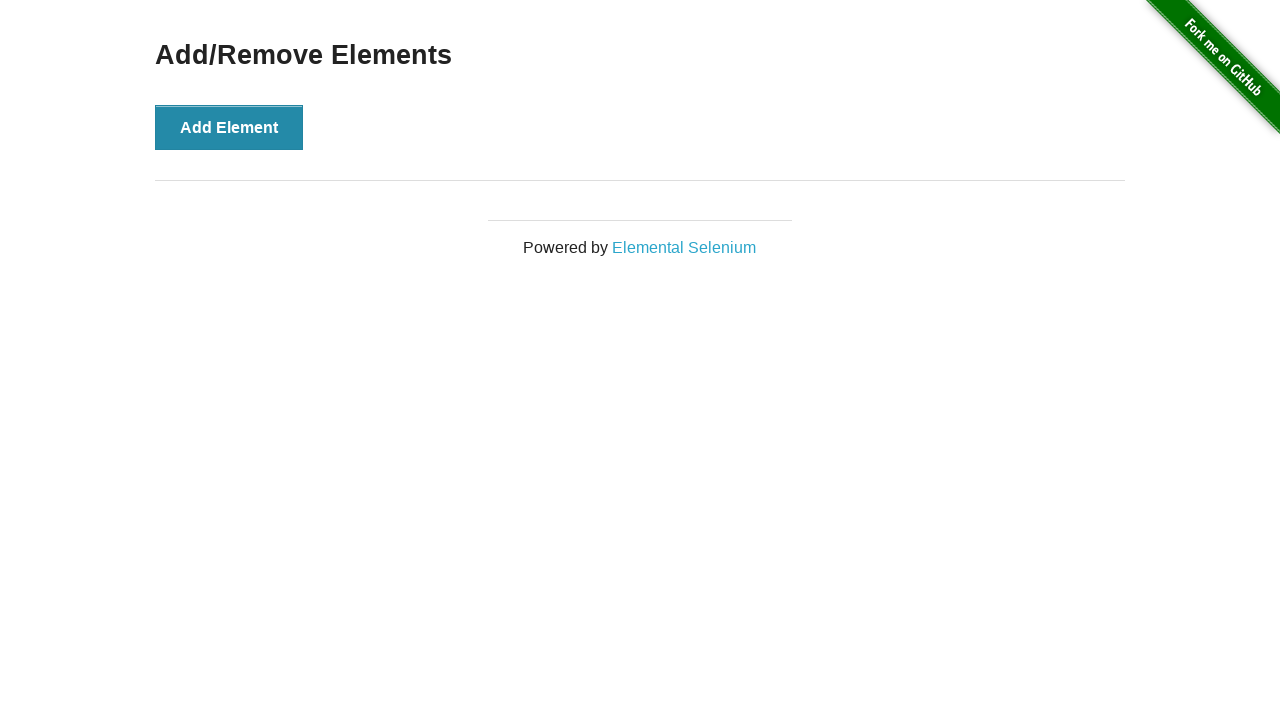

Located the Add/Remove Elements header
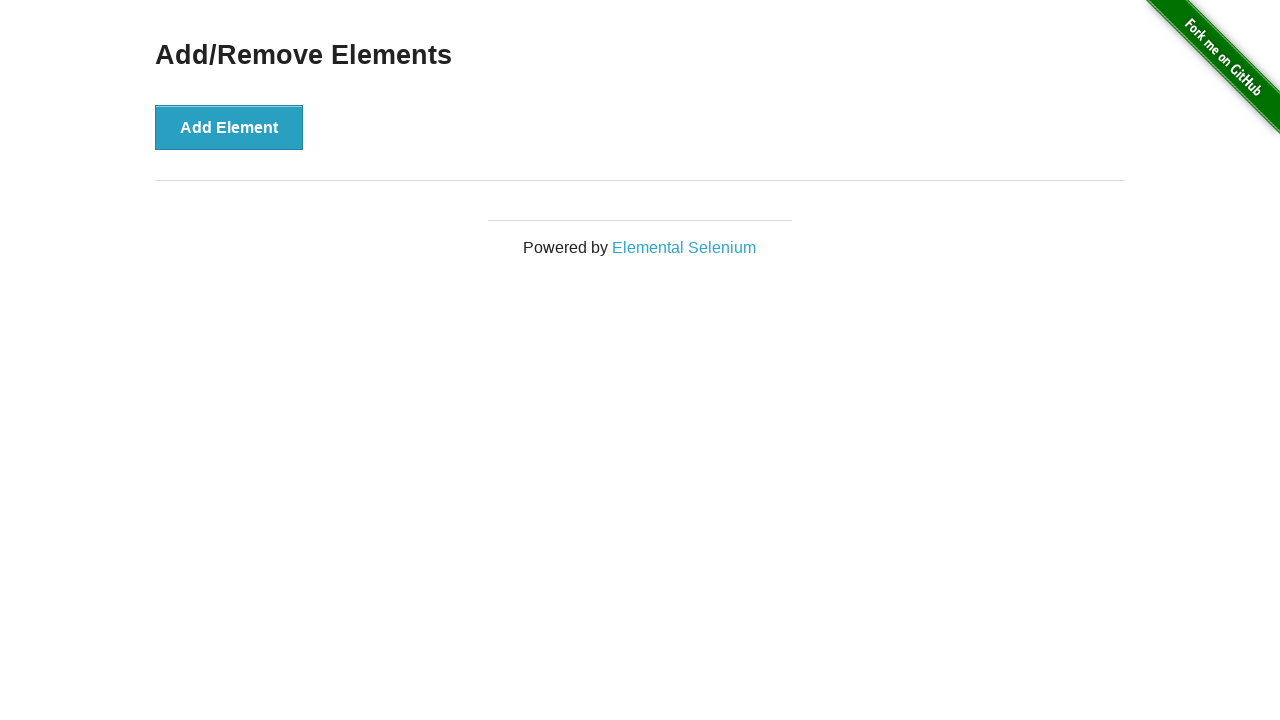

Verified Add/Remove Elements header is still visible after deletion
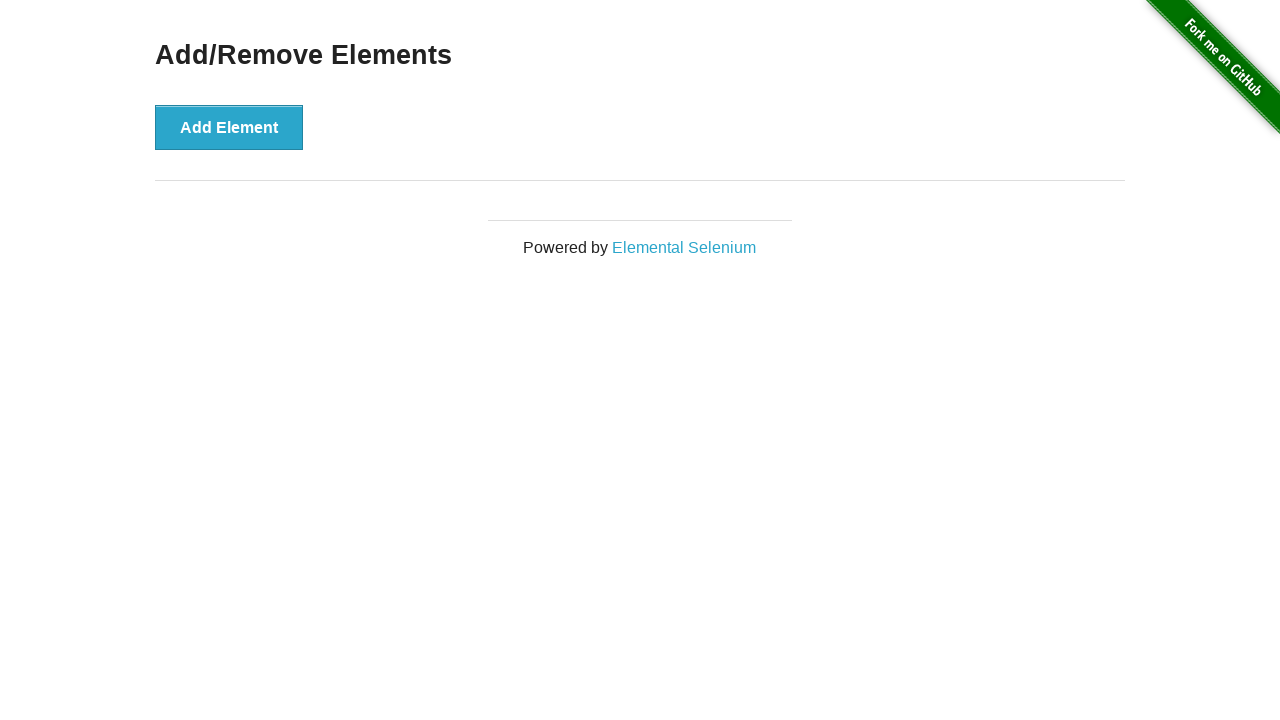

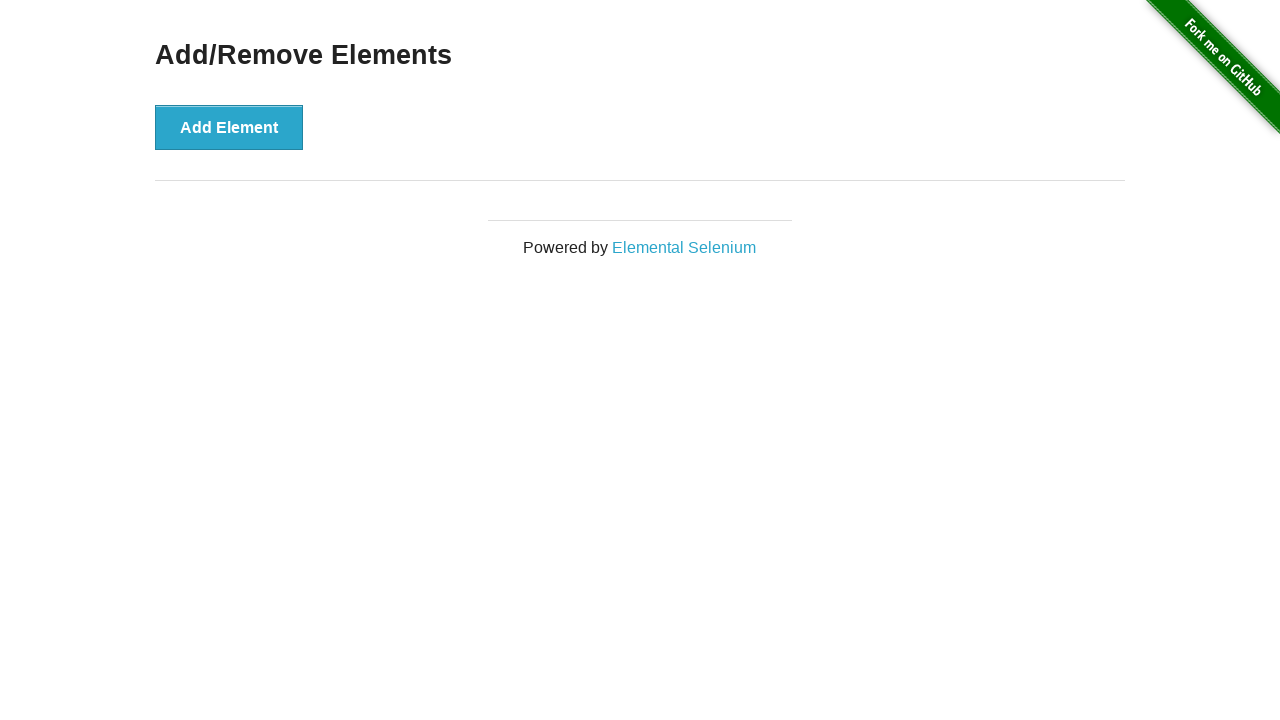